Tests window handling by opening a new window, switching between windows, and verifying content in each window

Starting URL: https://the-internet.herokuapp.com/

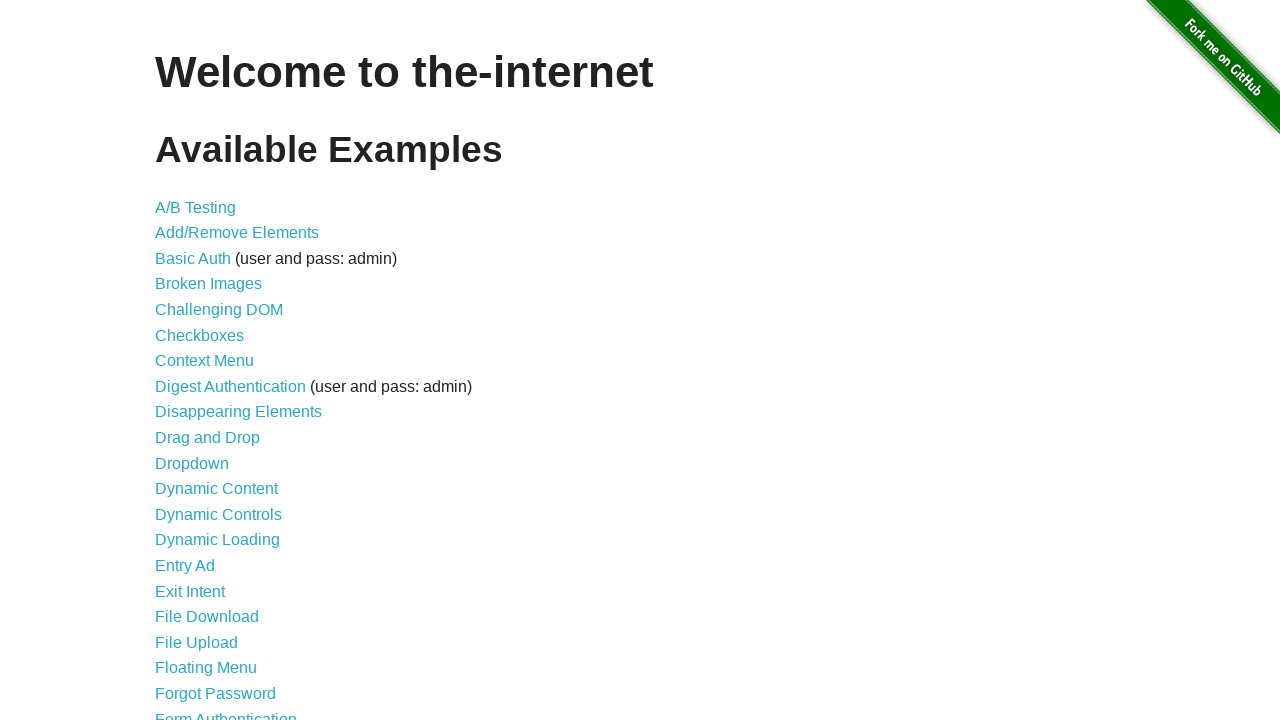

Clicked on the windows link at (218, 369) on xpath=//a[@href='/windows']
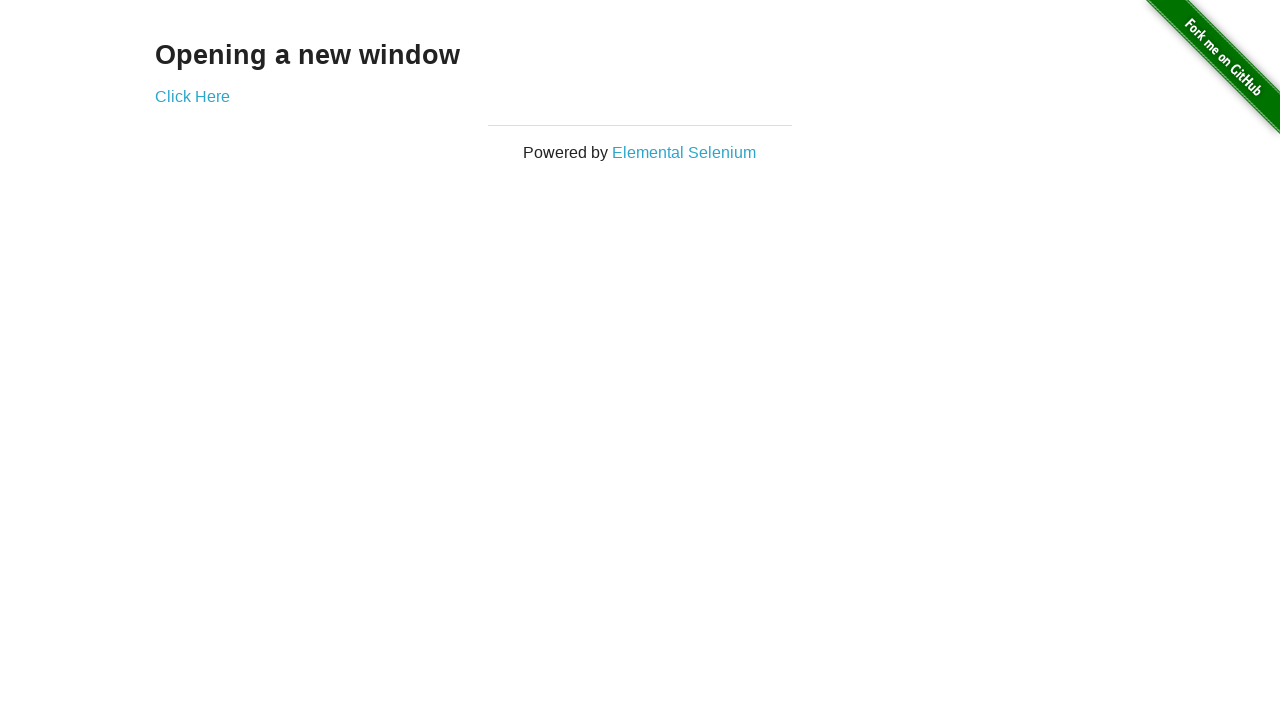

Clicked to open new window at (192, 96) on xpath=//a[@href='/windows/new']
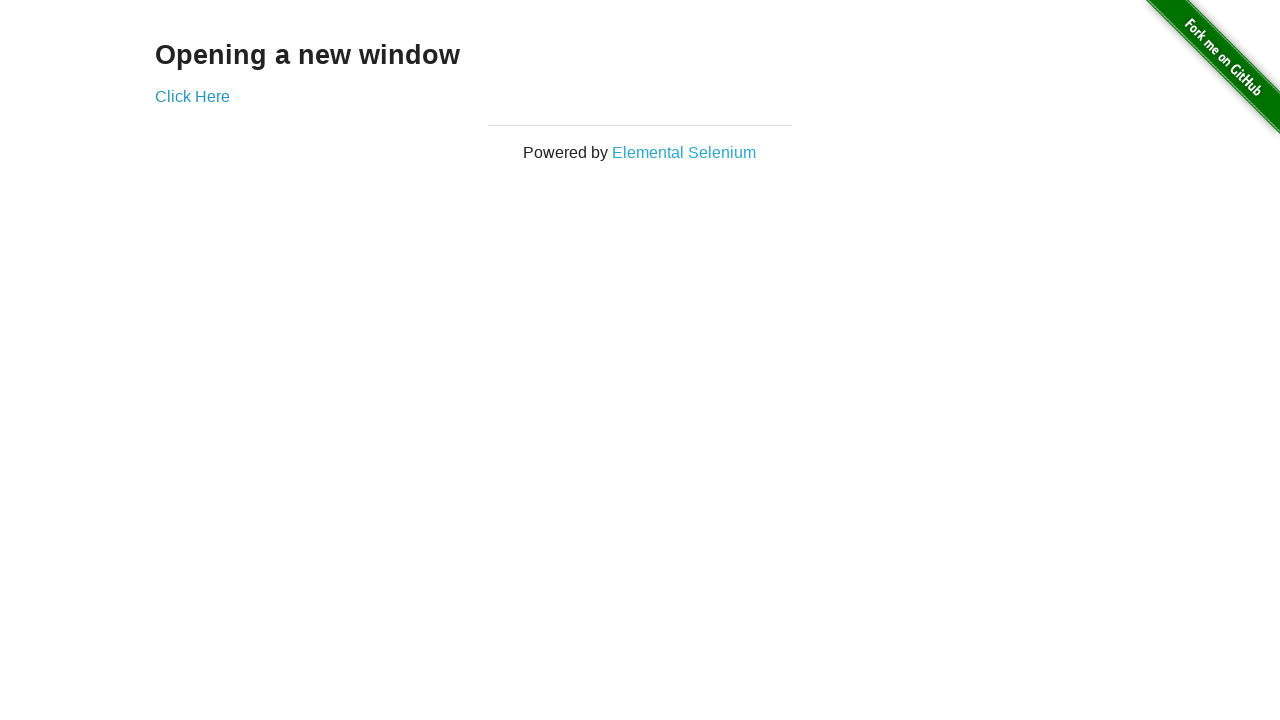

New window opened and captured
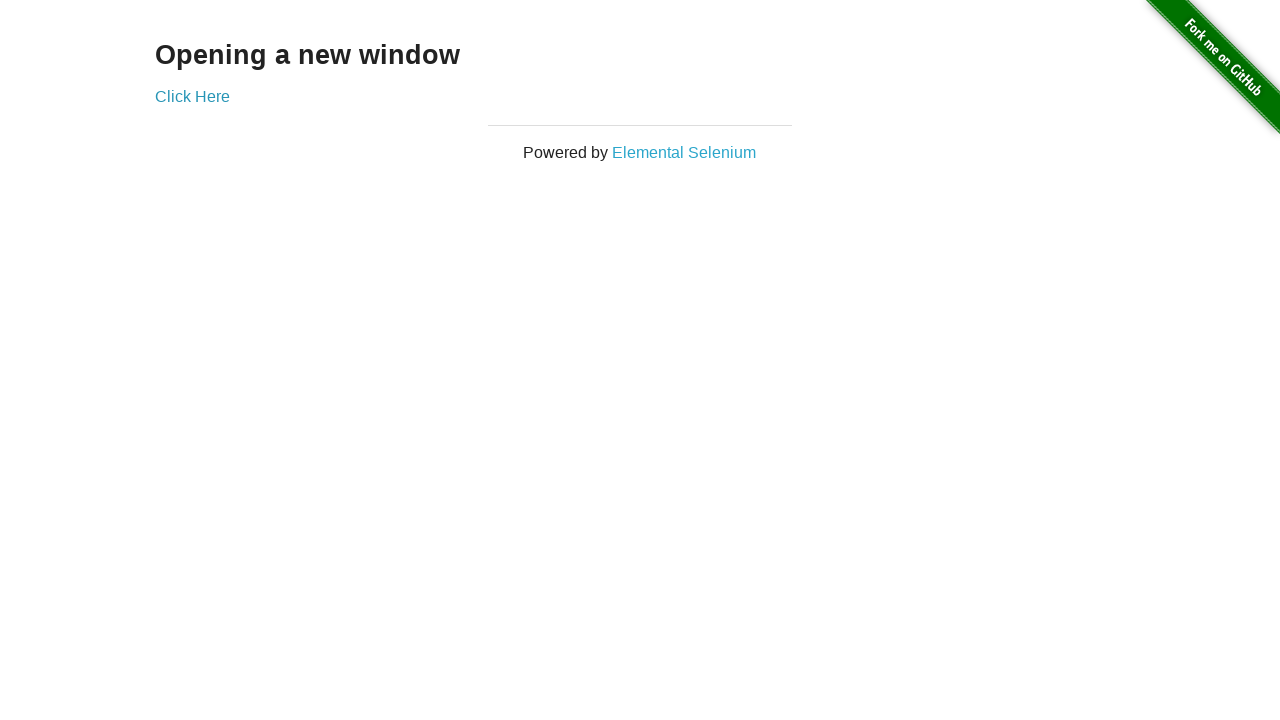

Retrieved text from new window: 'New Window'
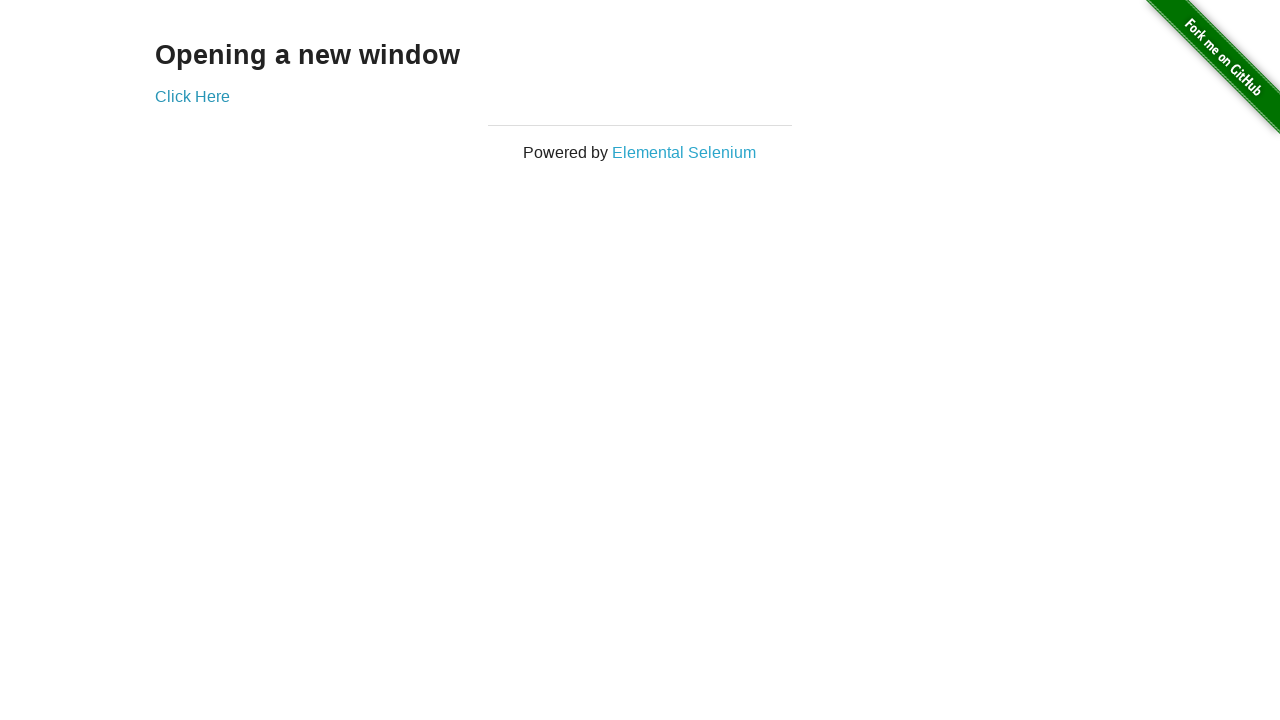

Retrieved text from original window: 'Opening a new window'
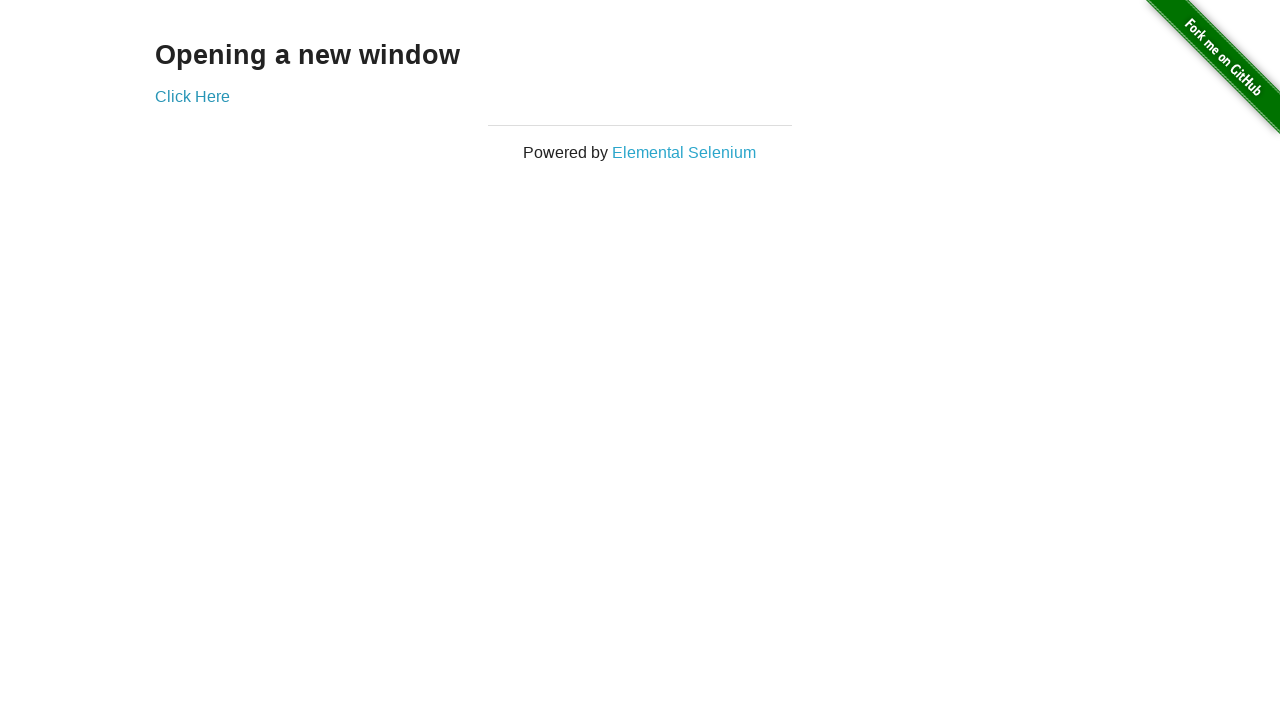

Closed the new window
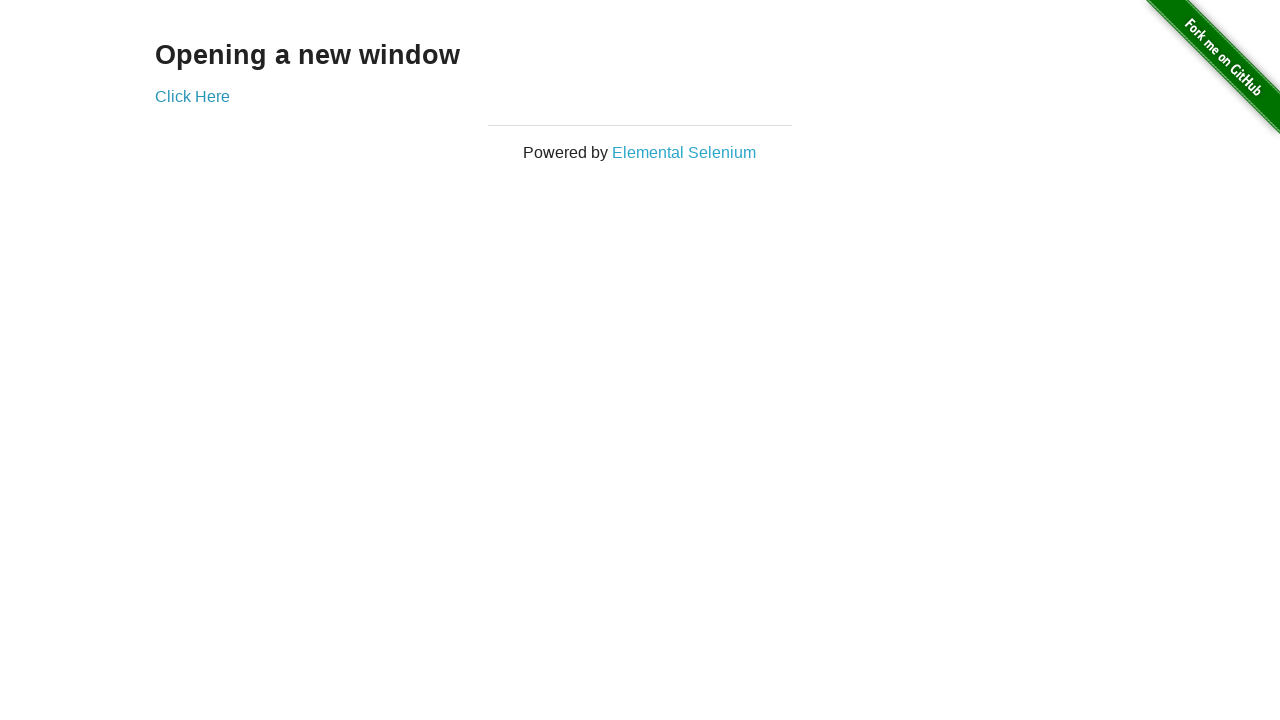

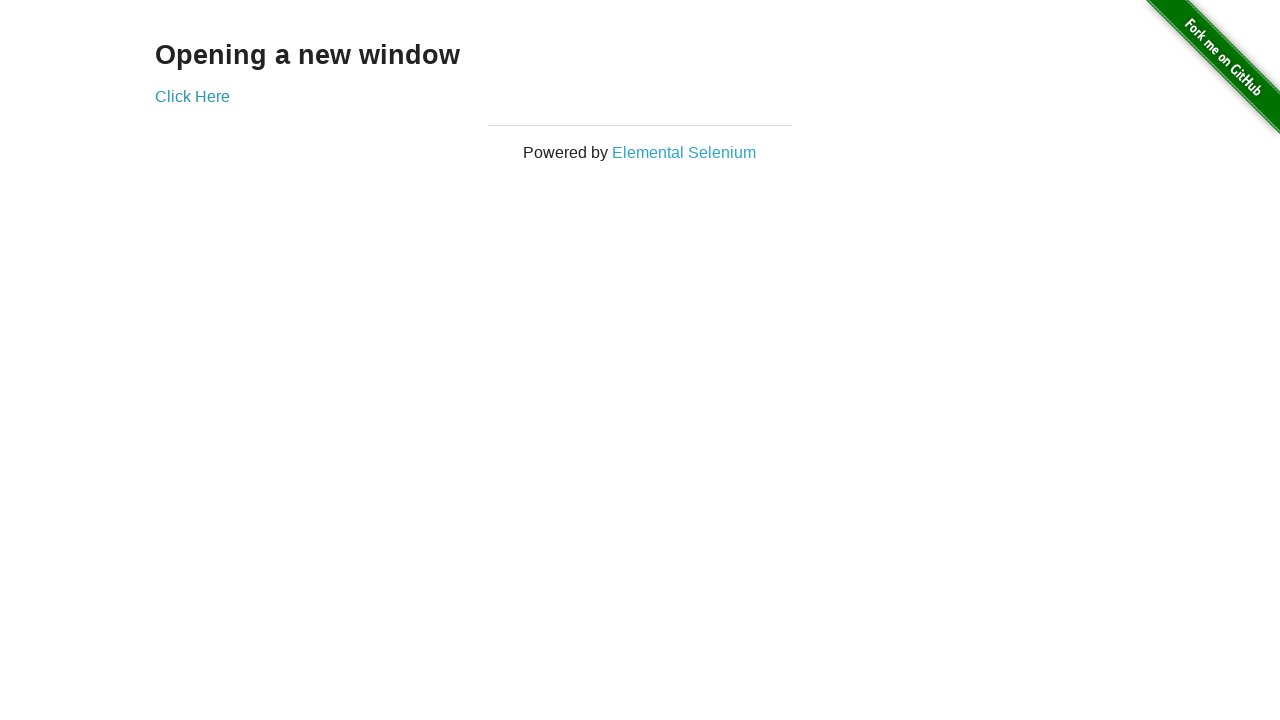